Tests the feedback form by entering name and age, submitting, and verifying the submitted values

Starting URL: https://kristinek.github.io/site/tasks/provide_feedback

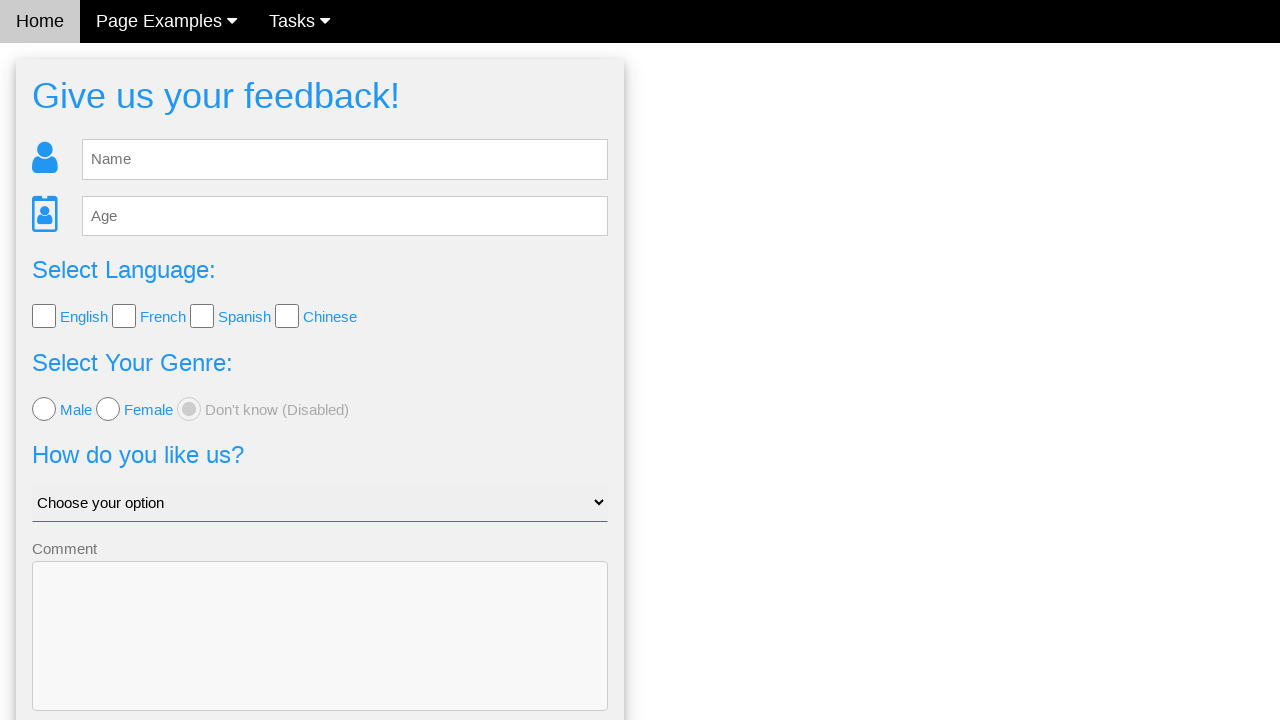

Cleared name field in feedback form on #fb_name
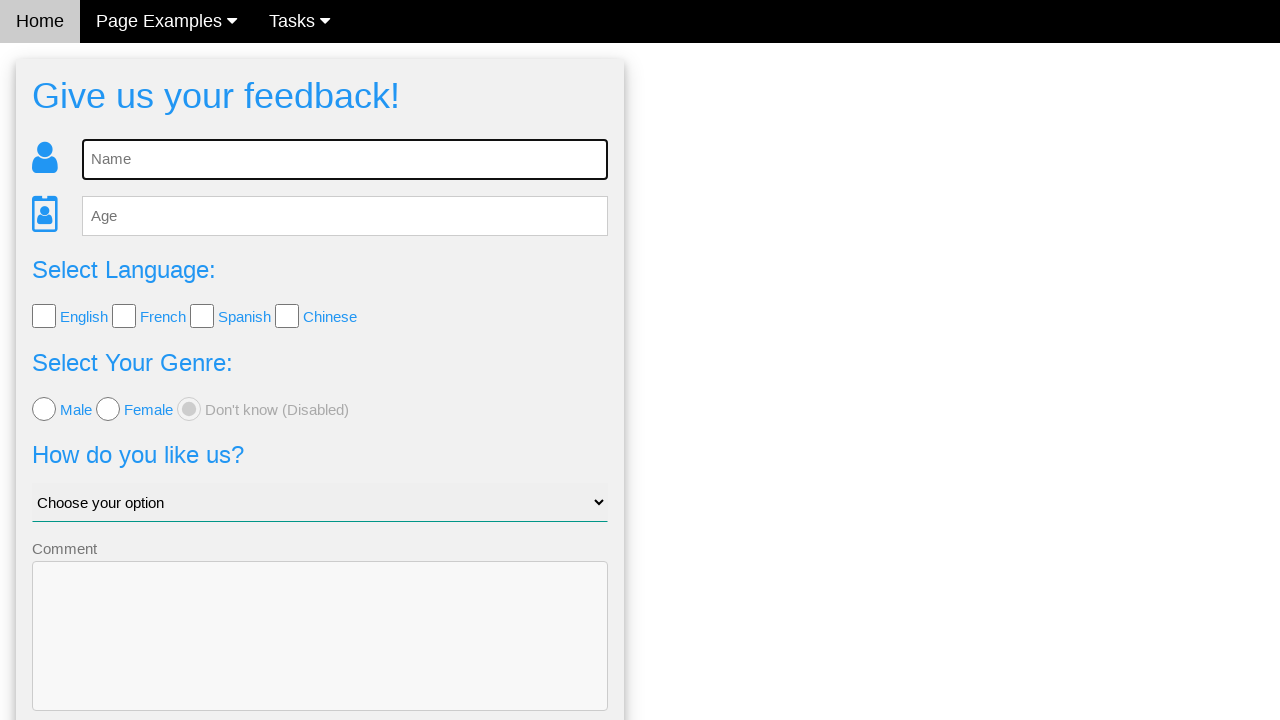

Entered 'Alice Johnson' in name field on #fb_name
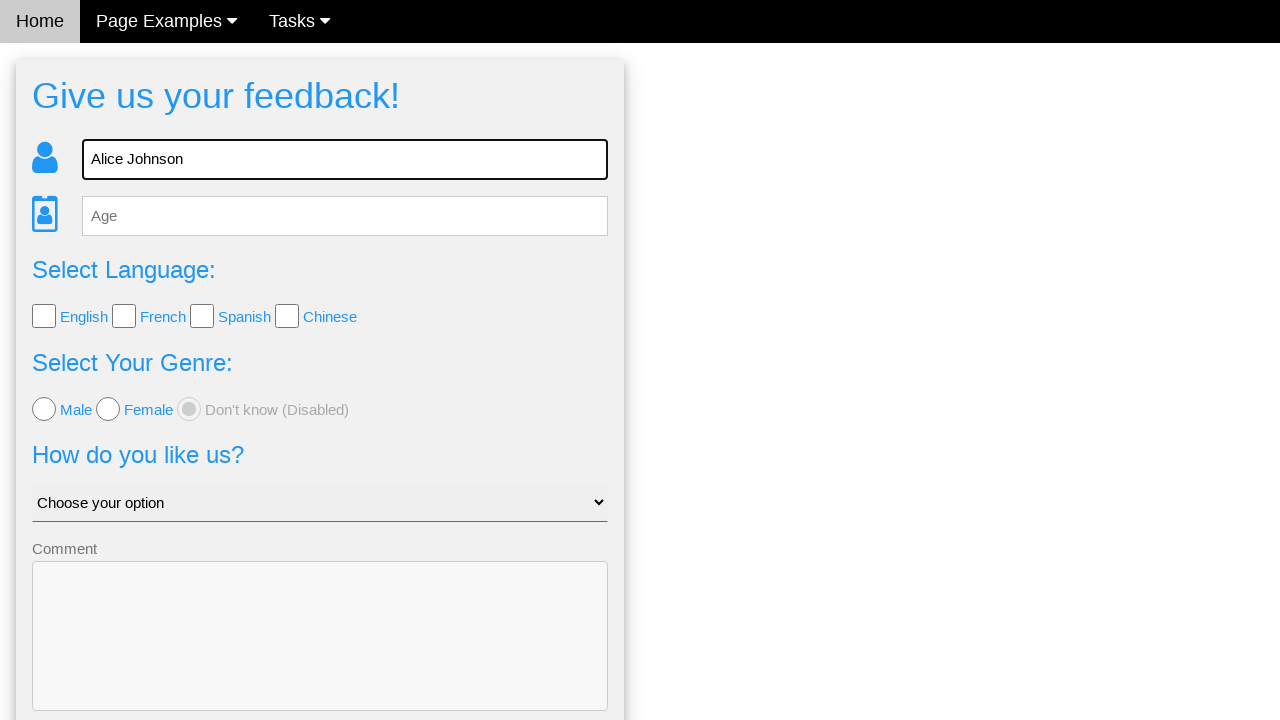

Cleared age field in feedback form on #fb_age
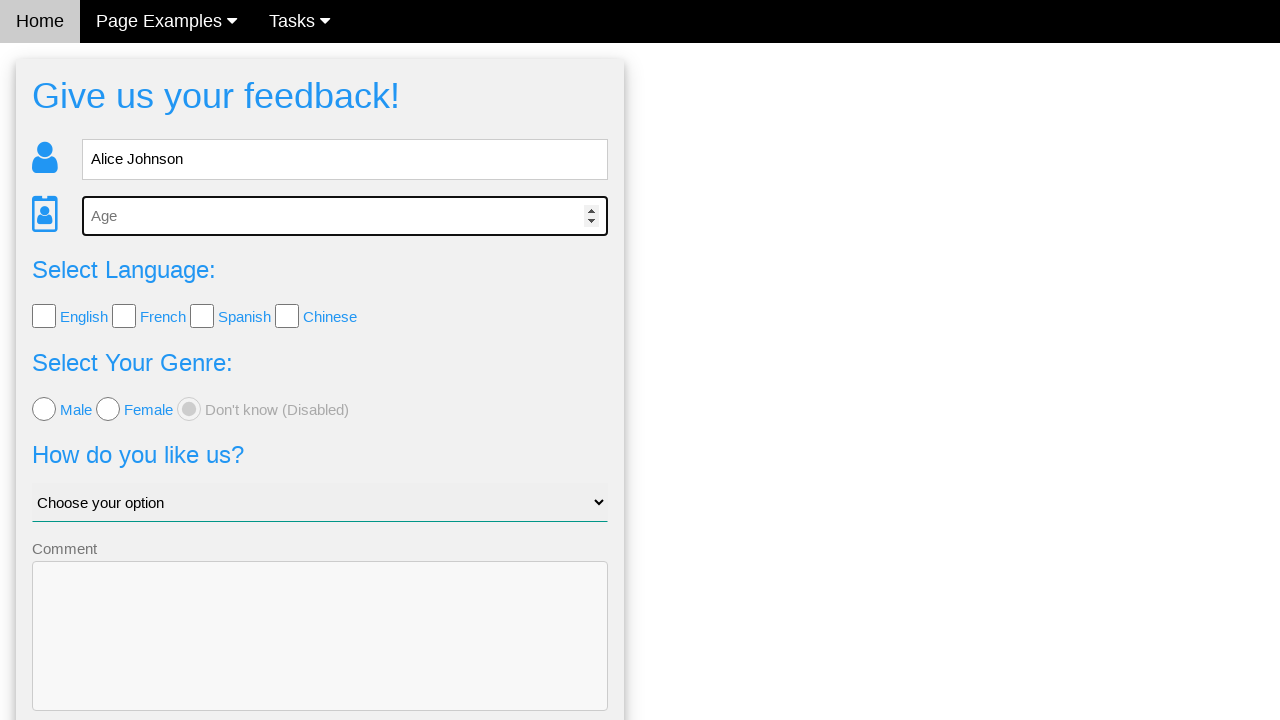

Entered '30' in age field on #fb_age
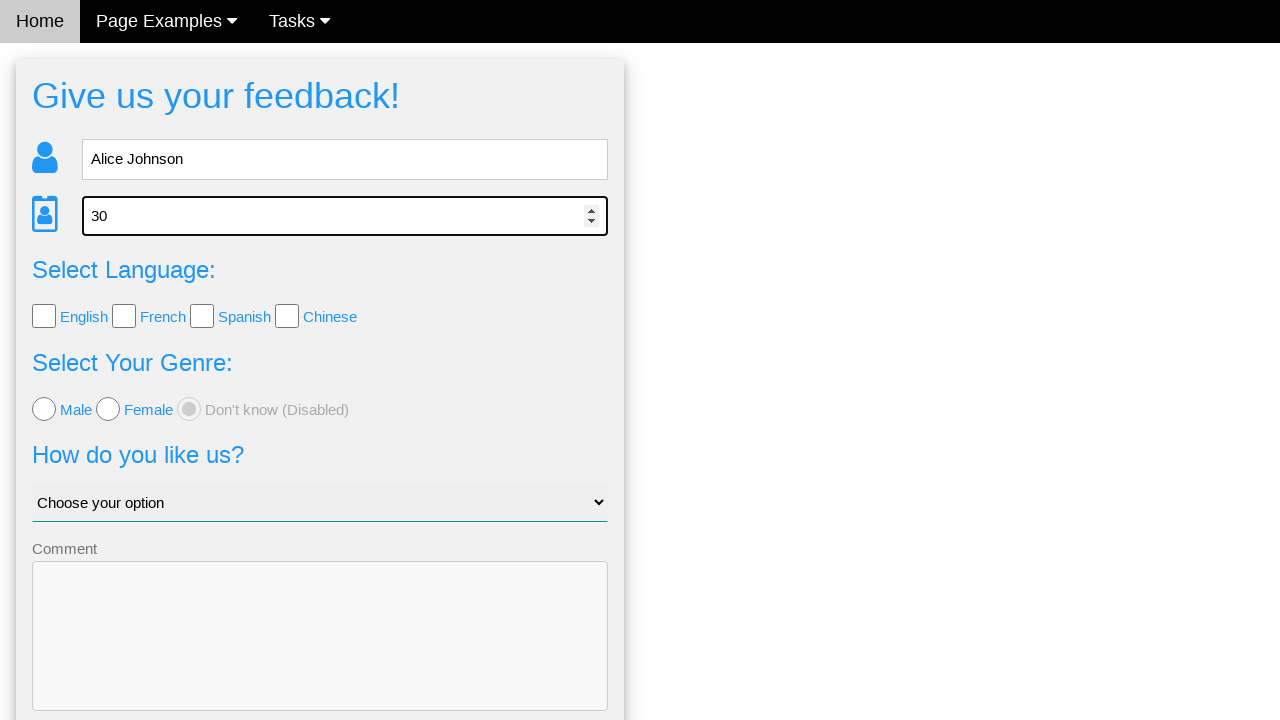

Clicked send feedback button at (320, 656) on .w3-btn-block
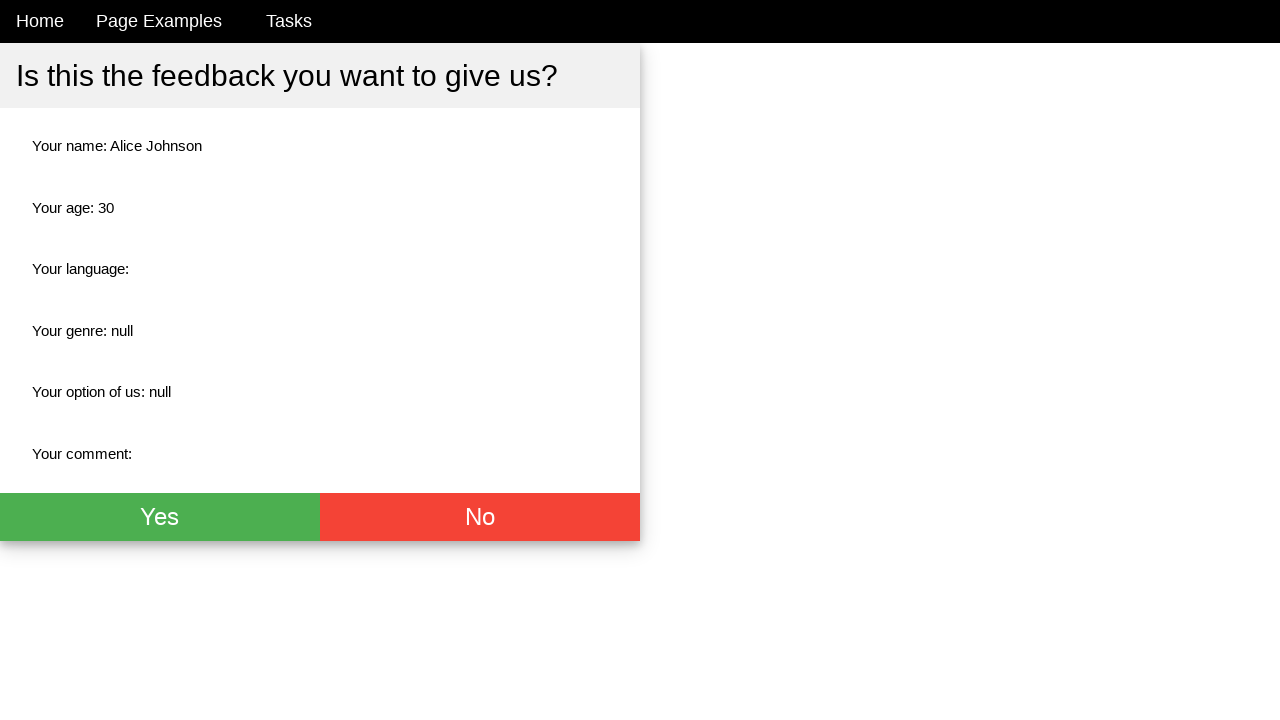

Confirmation page loaded - name field visible
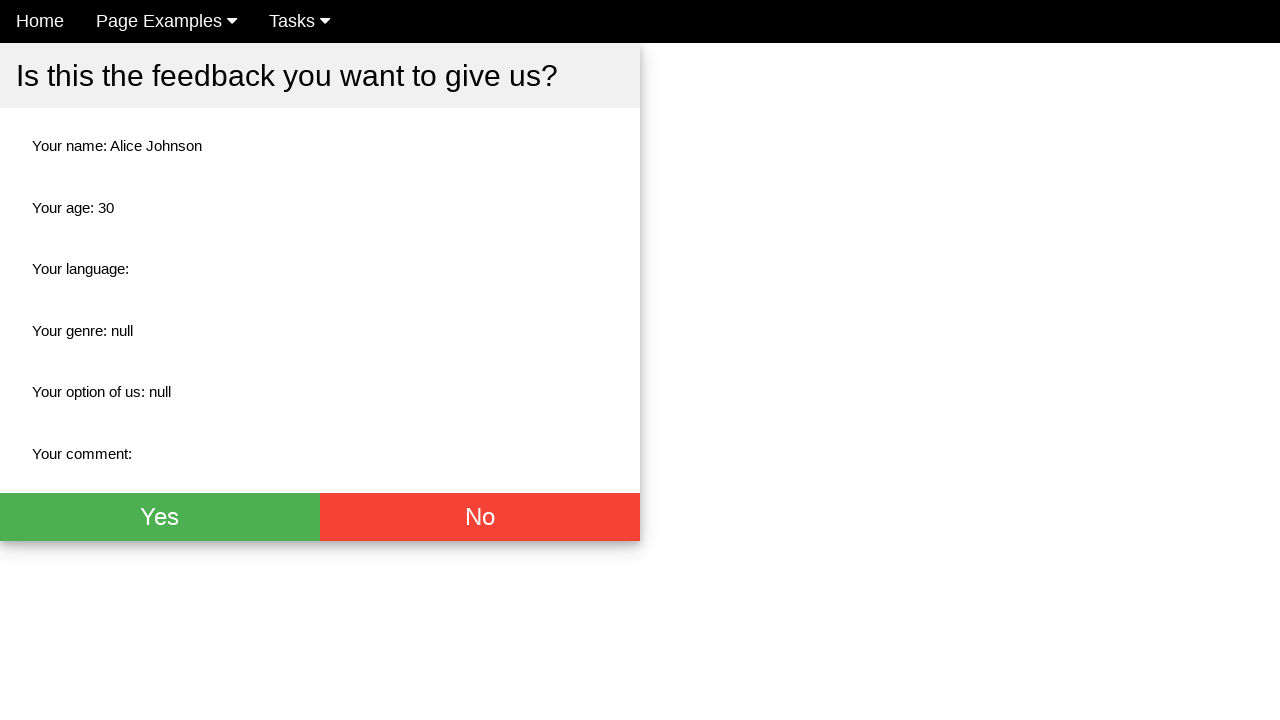

Confirmation page loaded - age field visible
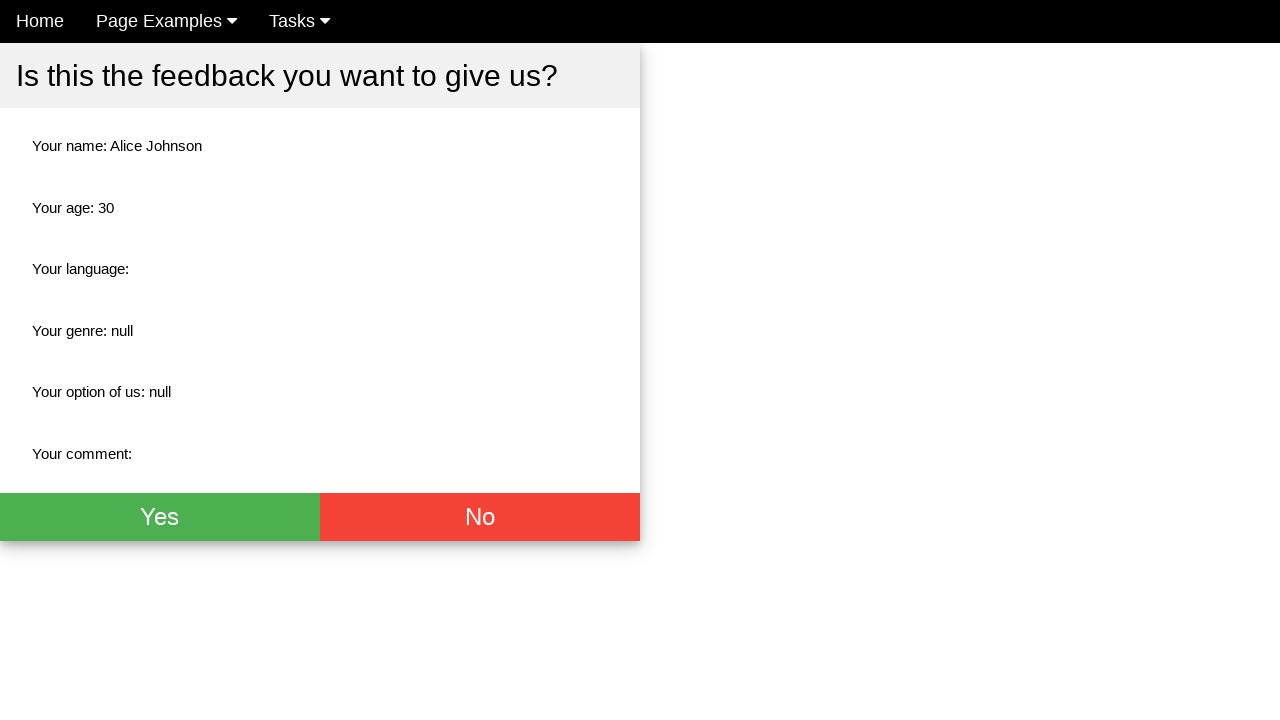

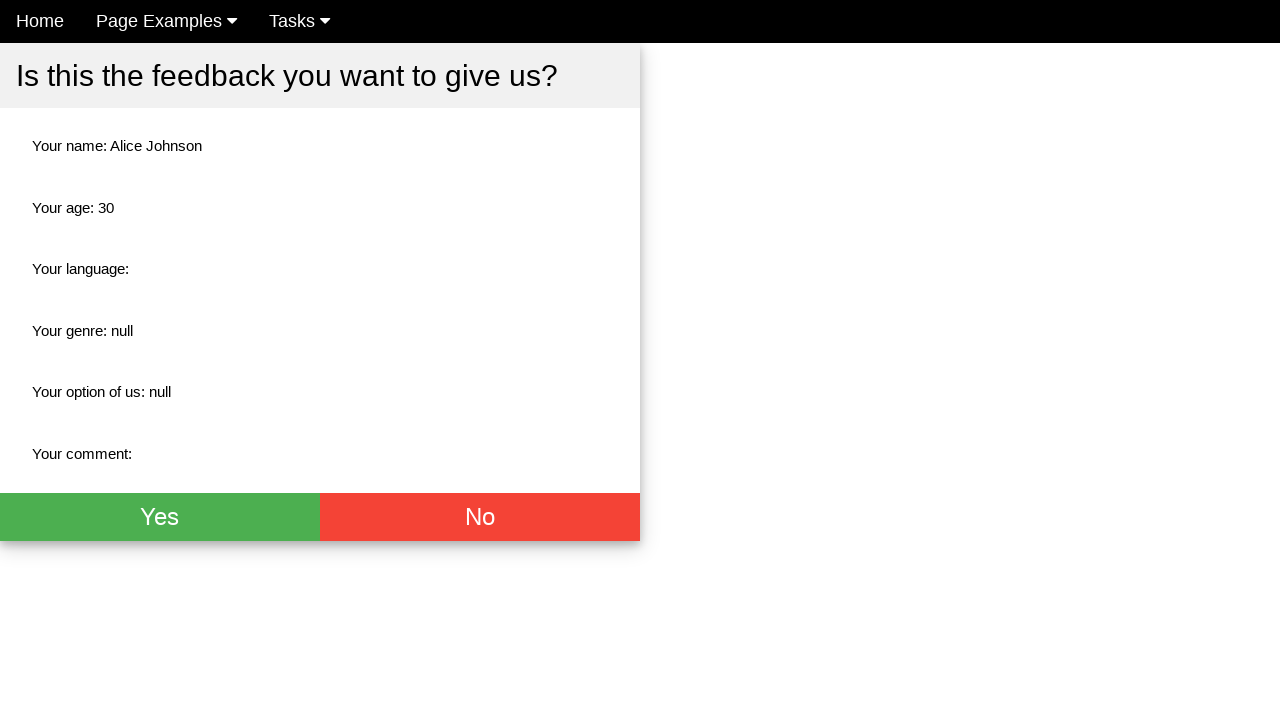